Tests warranty page login validation by attempting to submit empty login form and verifying email validation message

Starting URL: https://warranty.rode.com/

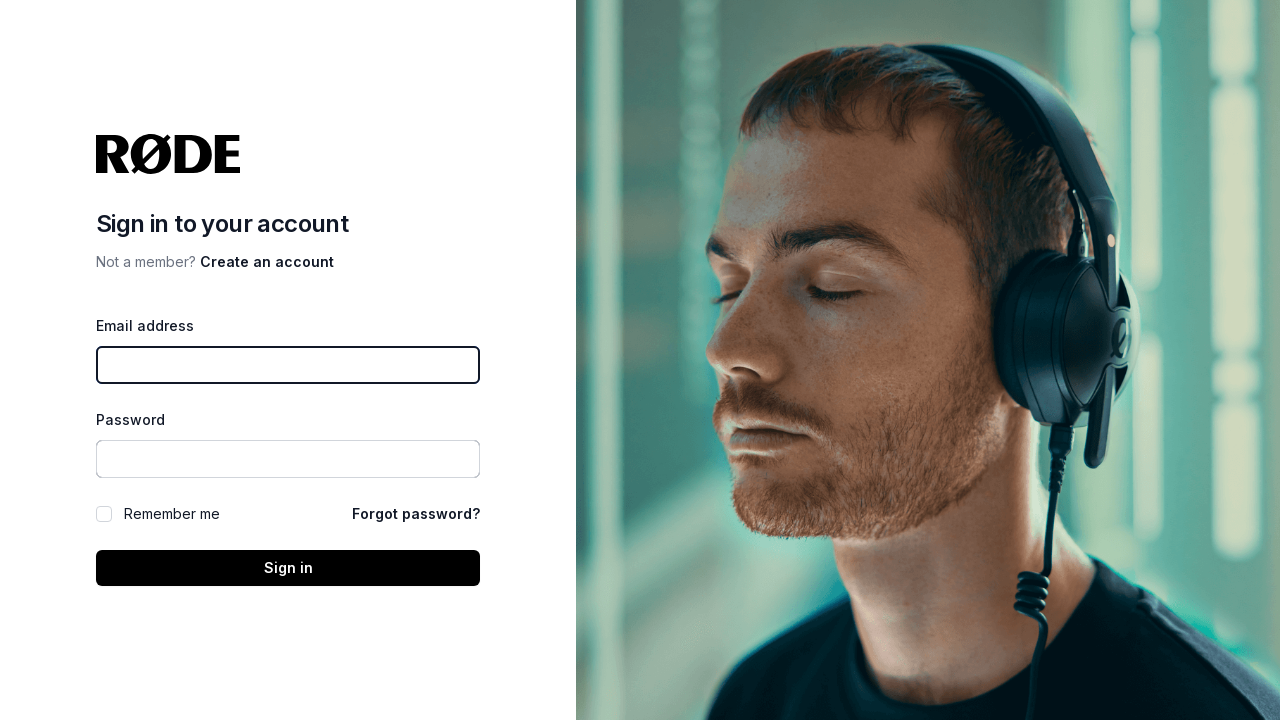

Clicked Login button without filling any fields to trigger validation at (288, 568) on xpath=//button[@type='submit']
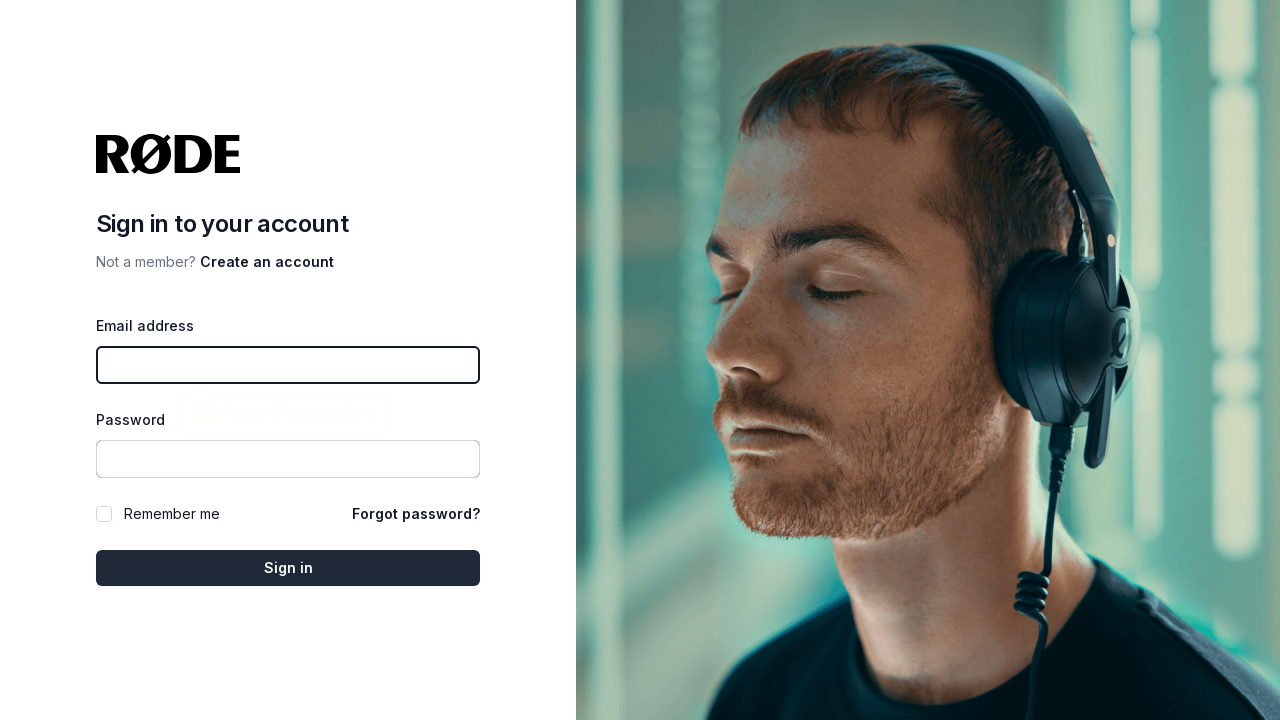

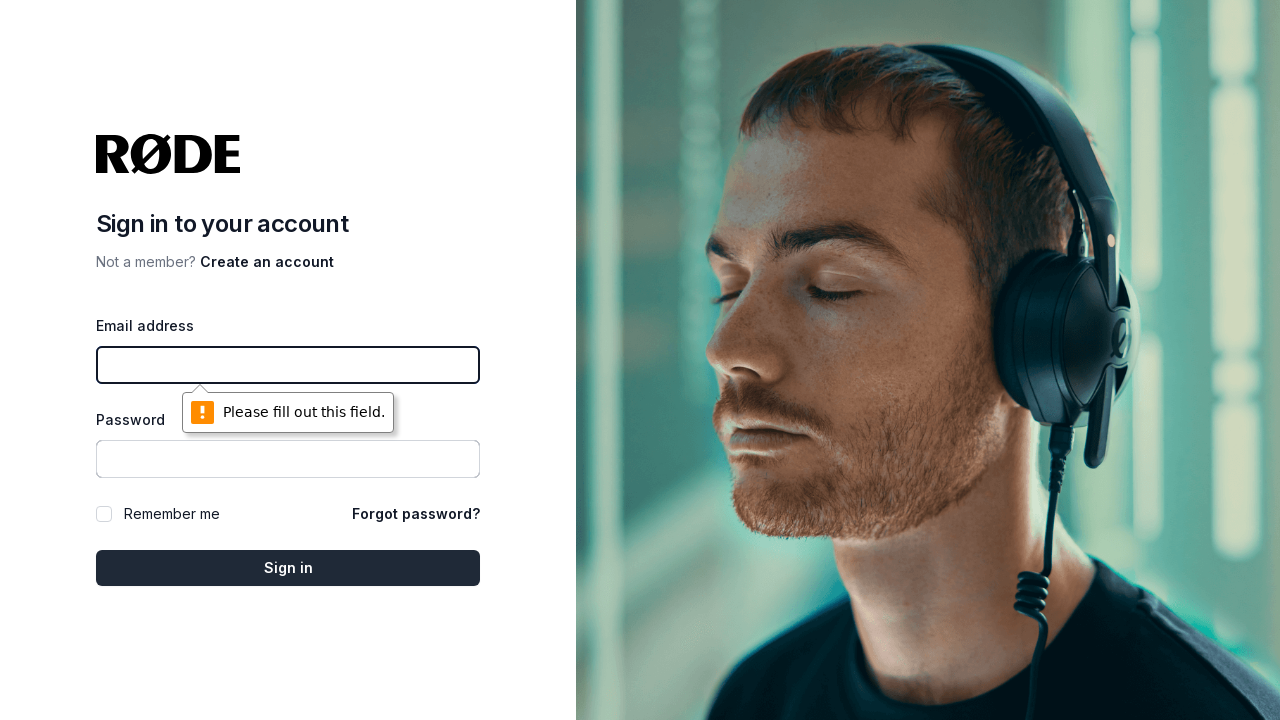